Tests the menu display functionality by clicking on the "Menu" section and verifying that menu items are displayed on the page.

Starting URL: https://cbarnc.github.io/Group3-repo-projects/

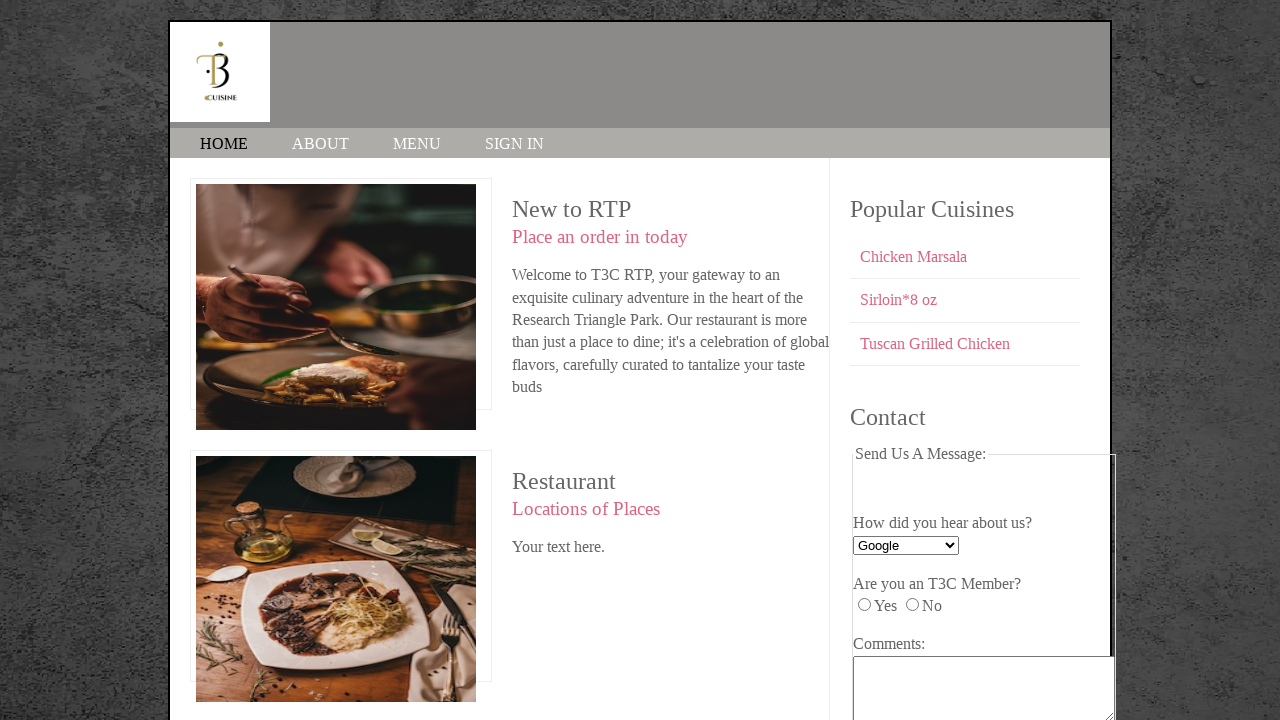

Clicked on the MENU link at (417, 144) on text=MENU
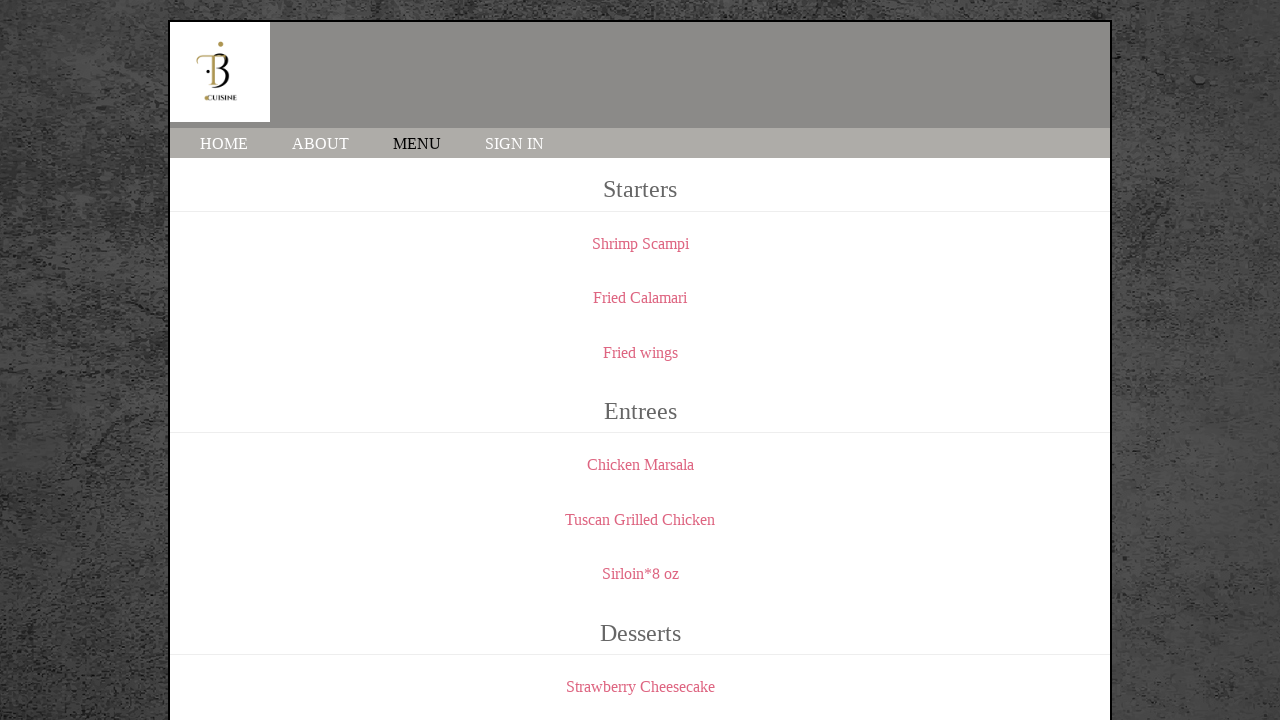

Menu elements loaded and became visible
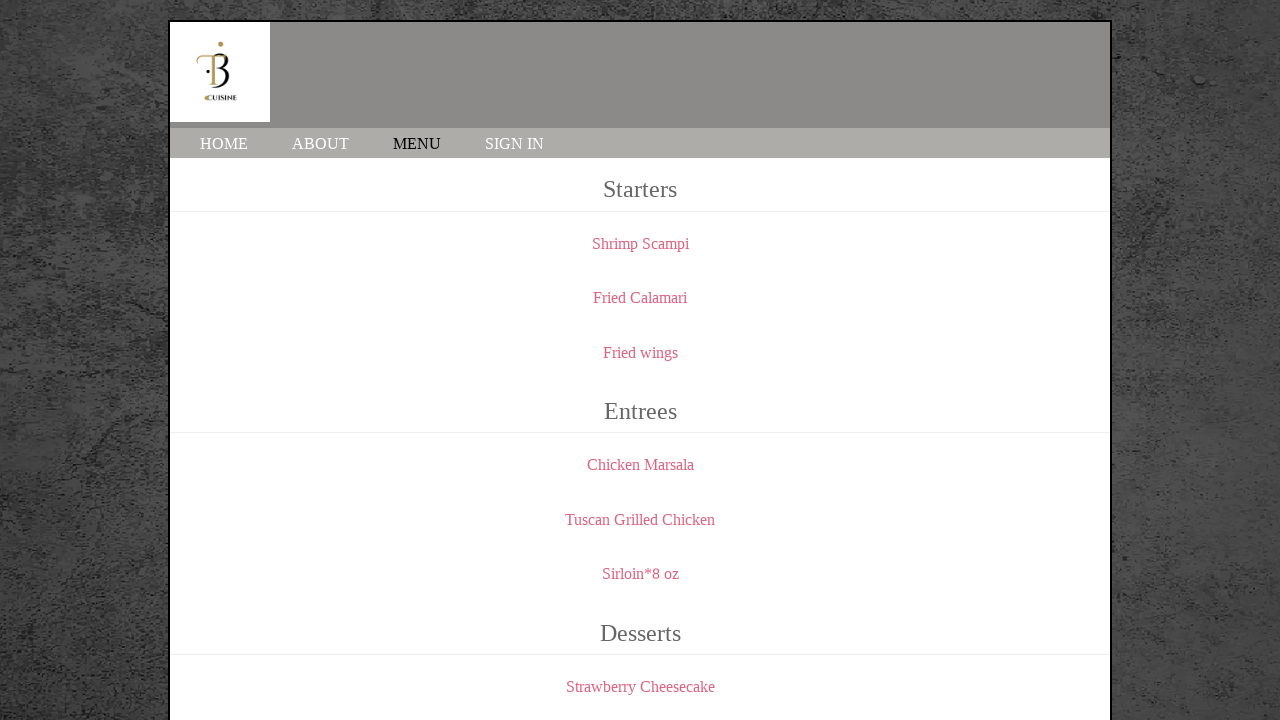

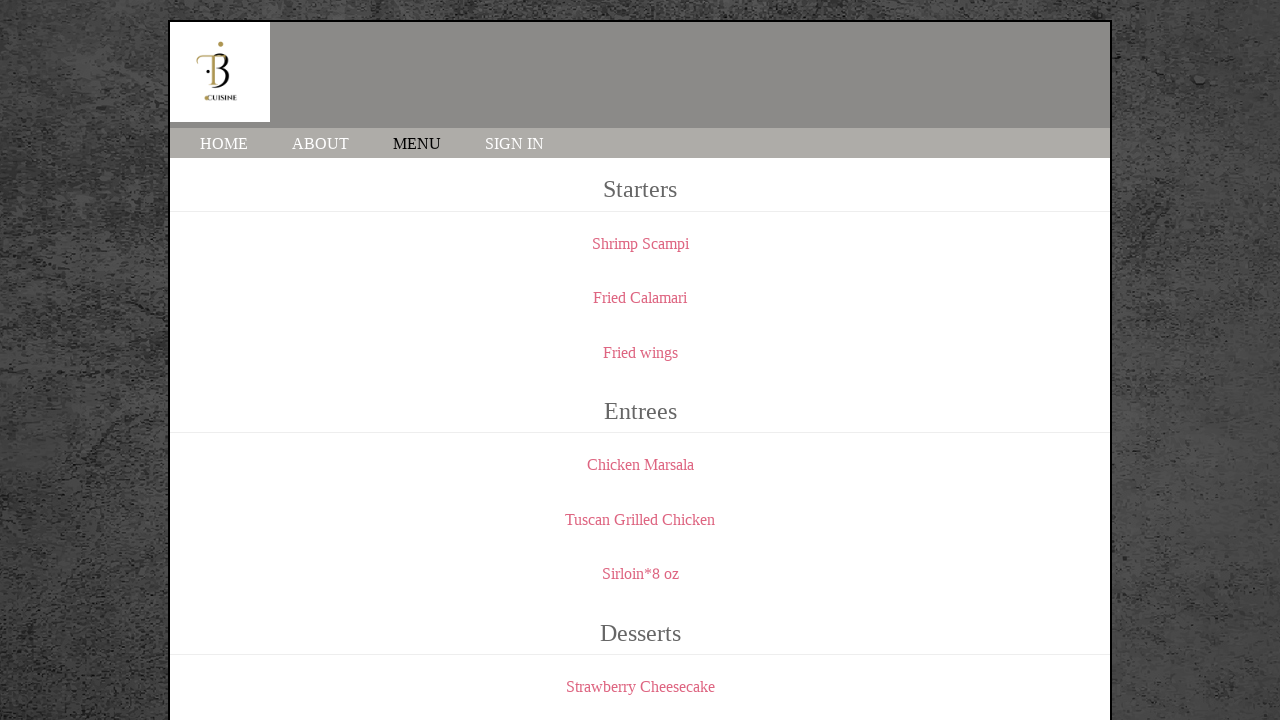